Tests drag and drop functionality on jQuery UI demo page by dragging an element and dropping it onto a target element

Starting URL: https://jqueryui.com/droppable/

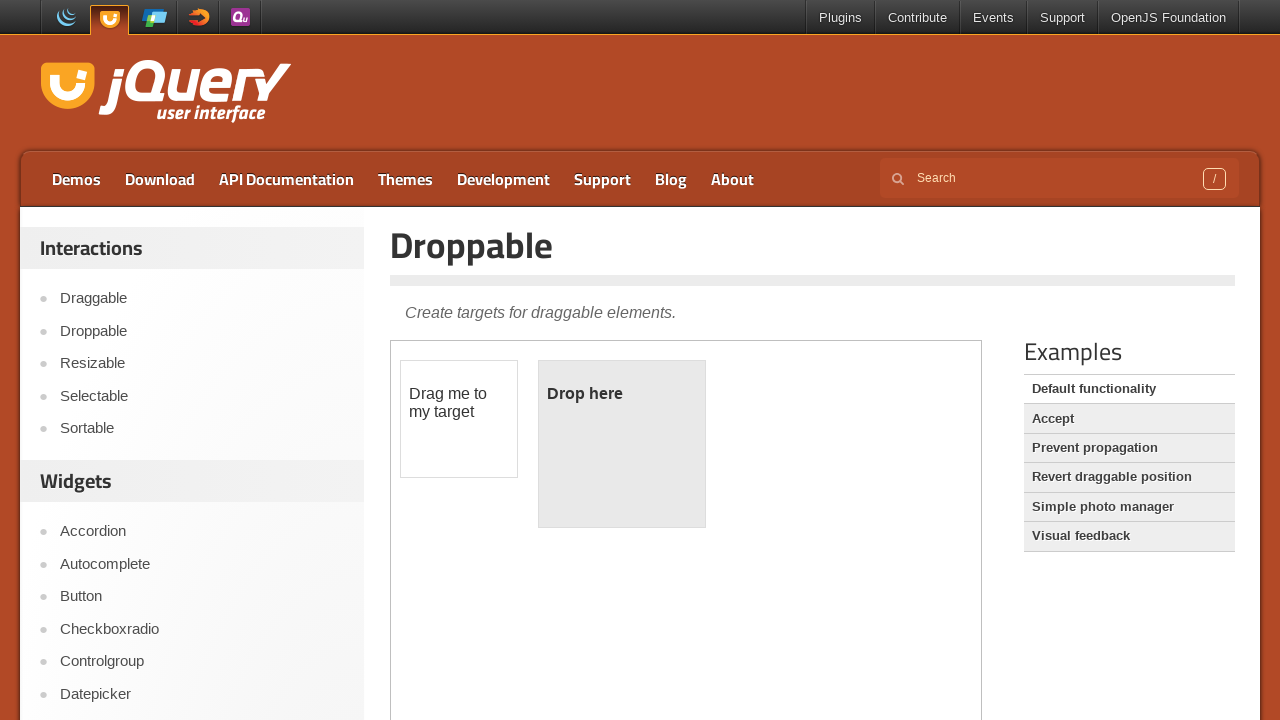

Located the iframe containing the drag and drop demo
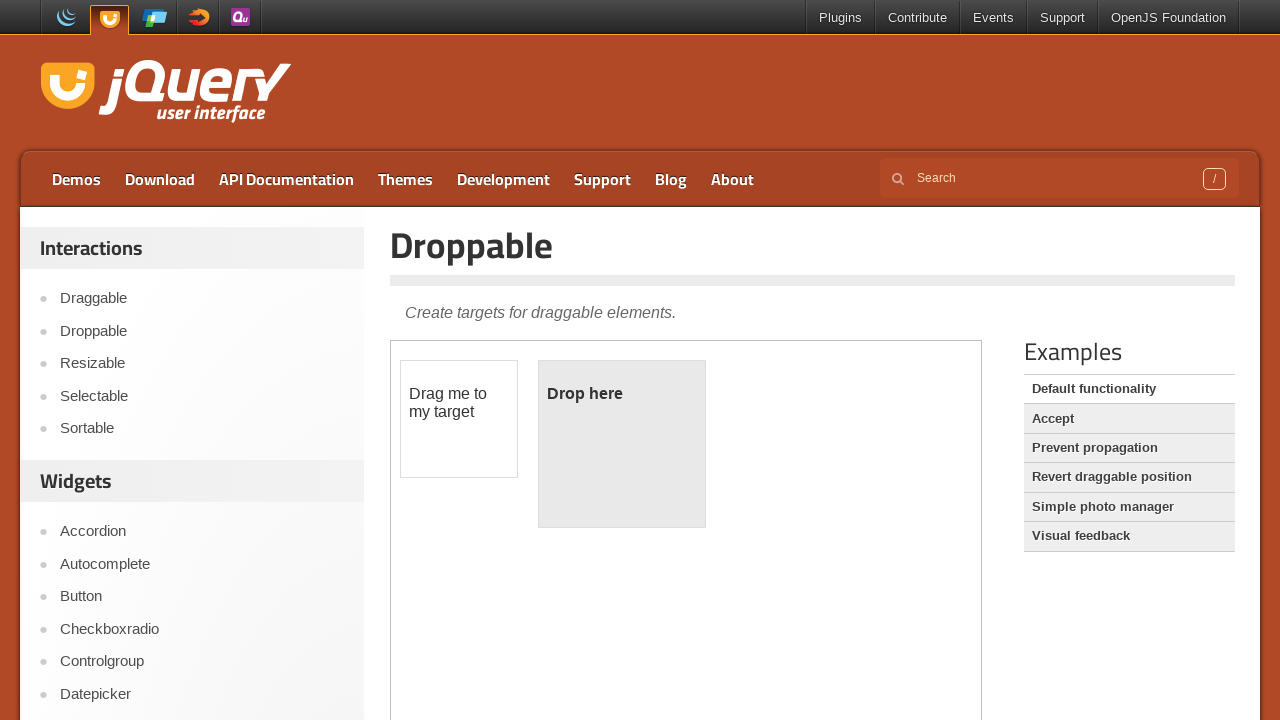

Located the draggable element with id 'draggable'
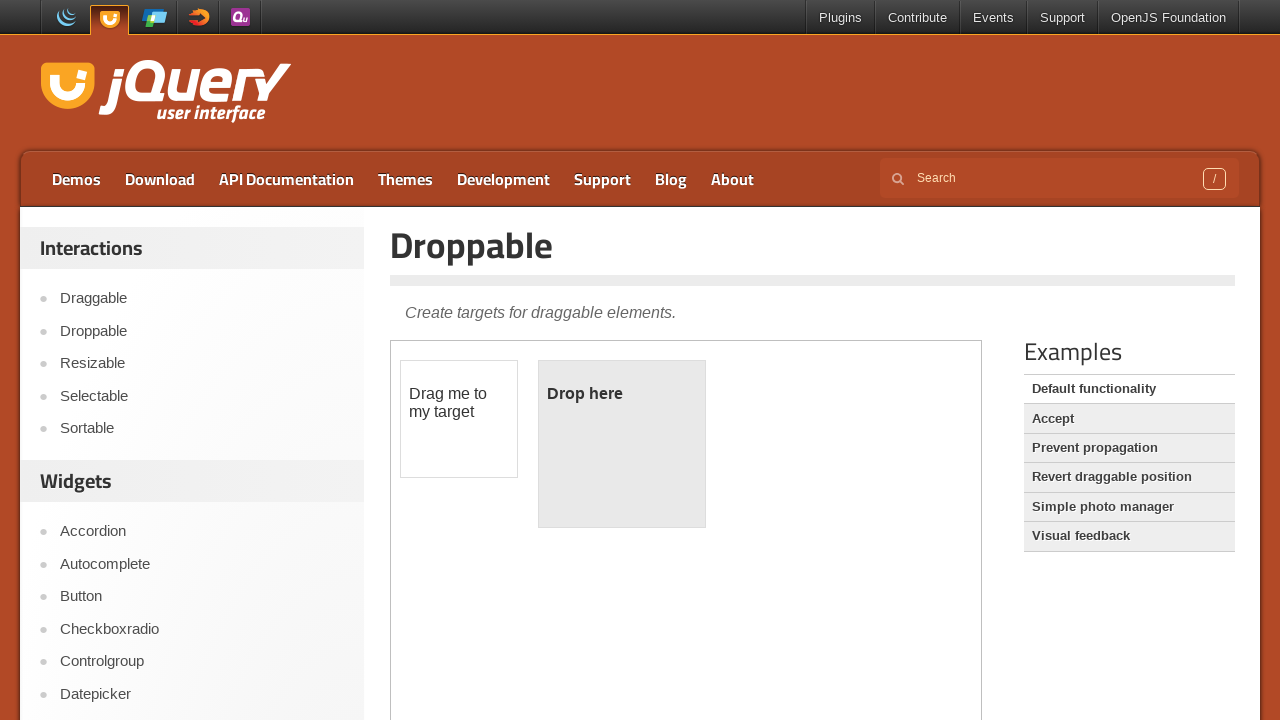

Located the droppable target element with id 'droppable'
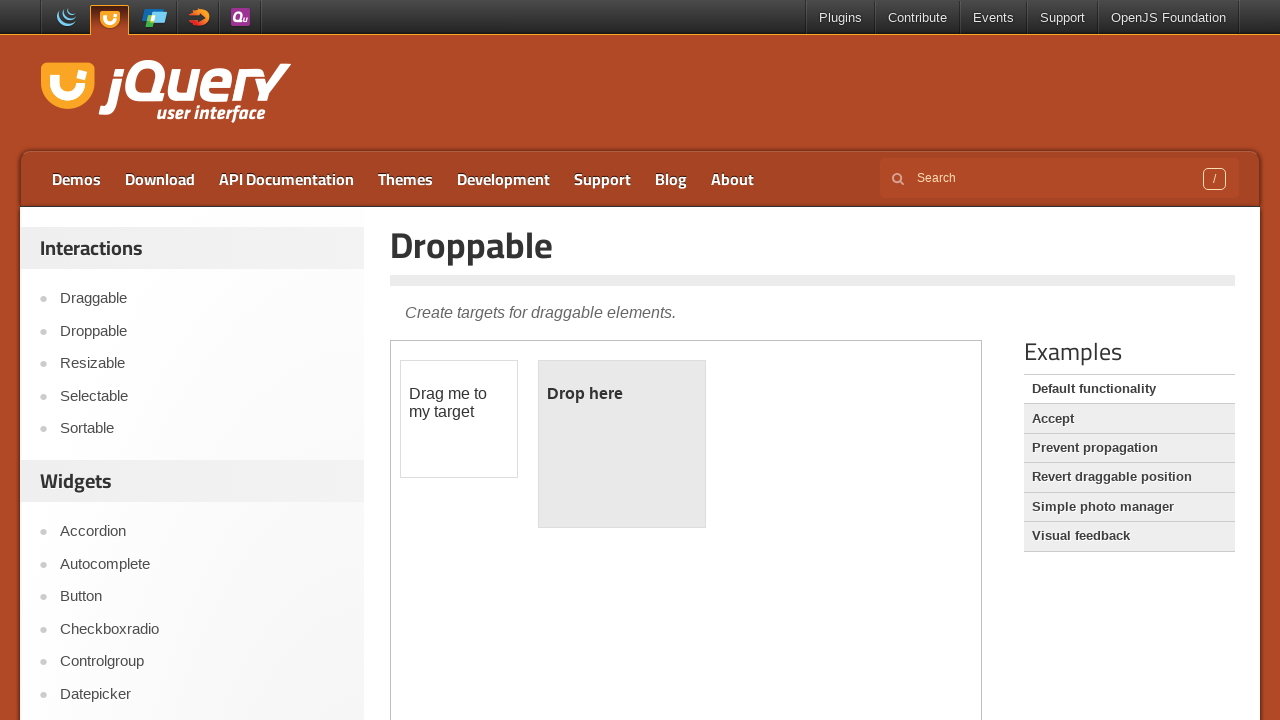

Dragged the draggable element and dropped it onto the droppable target at (622, 444)
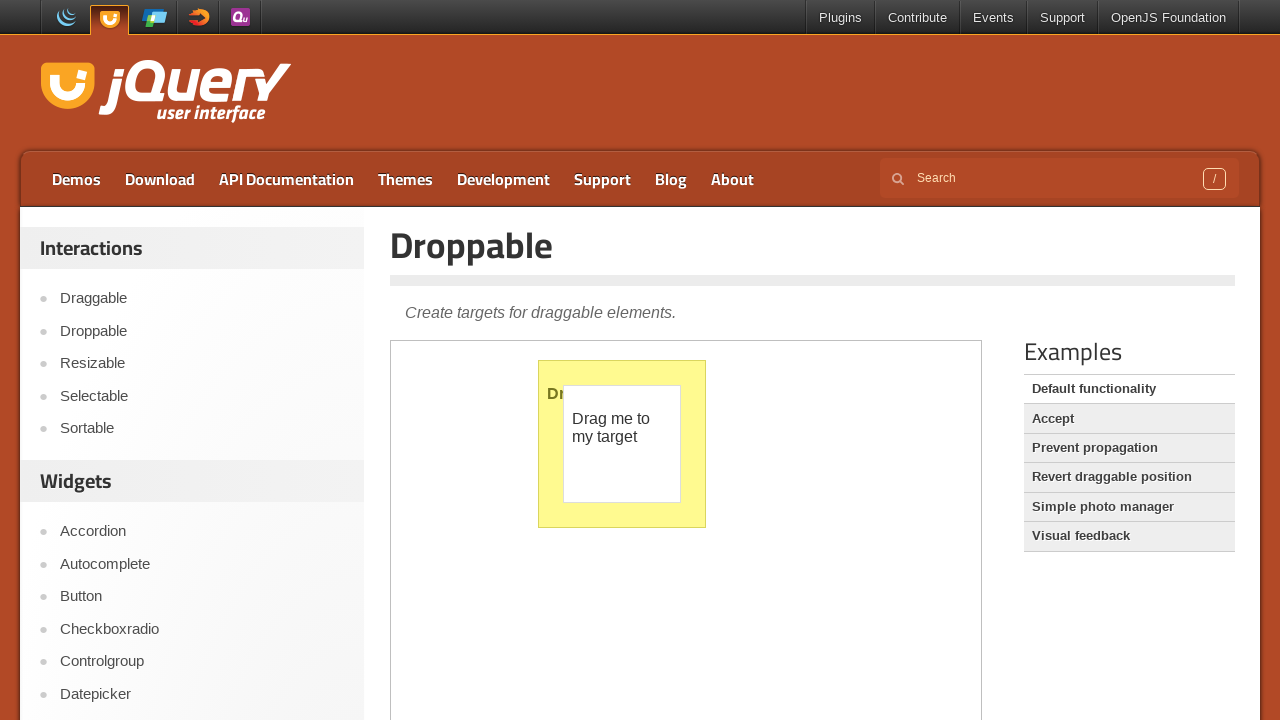

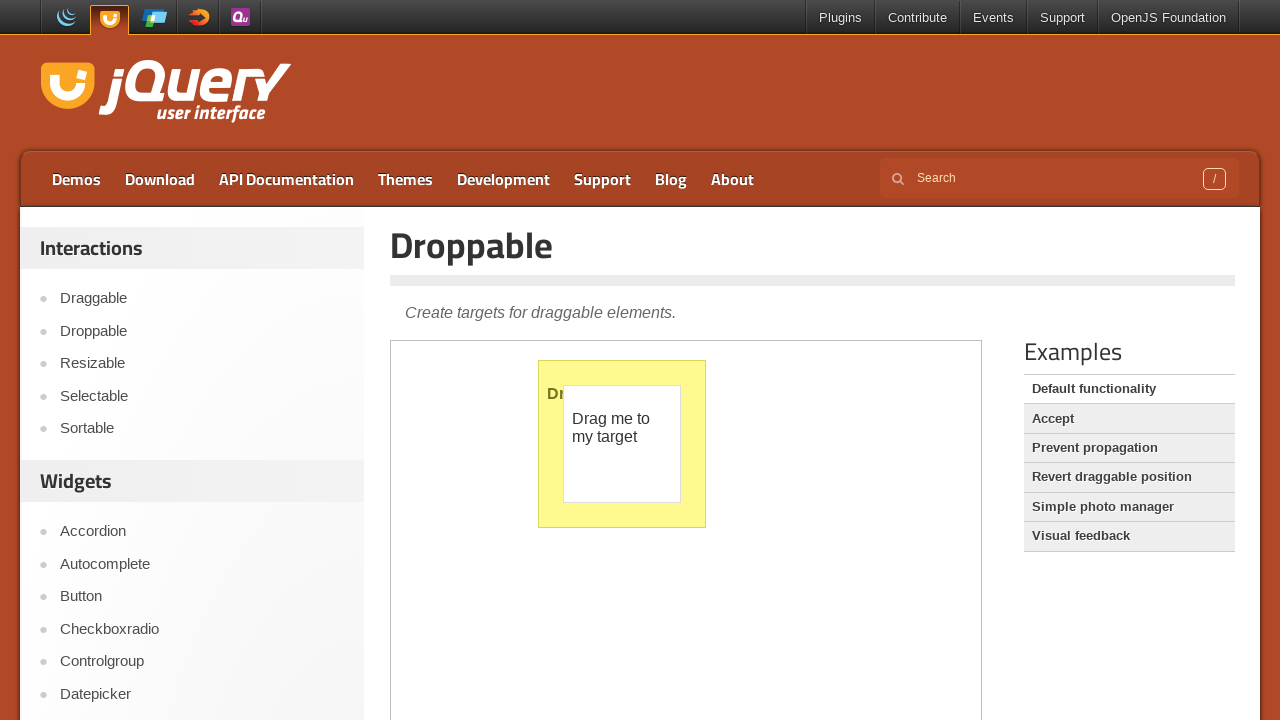